Tests negative case where invalid text input is entered instead of a number and verifies an appropriate error message is displayed

Starting URL: https://lm.skillbox.cc/qa_tester/module03/practice1/

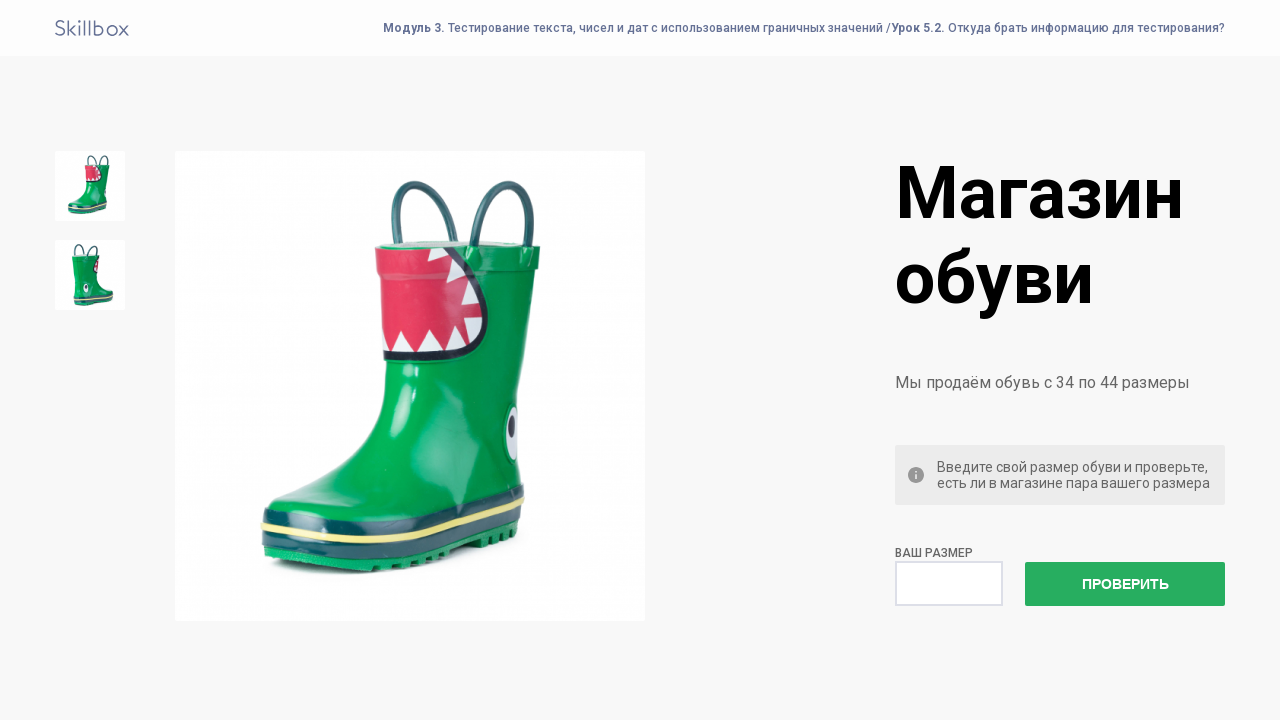

Entered invalid text 'test' into shoe size field on #size
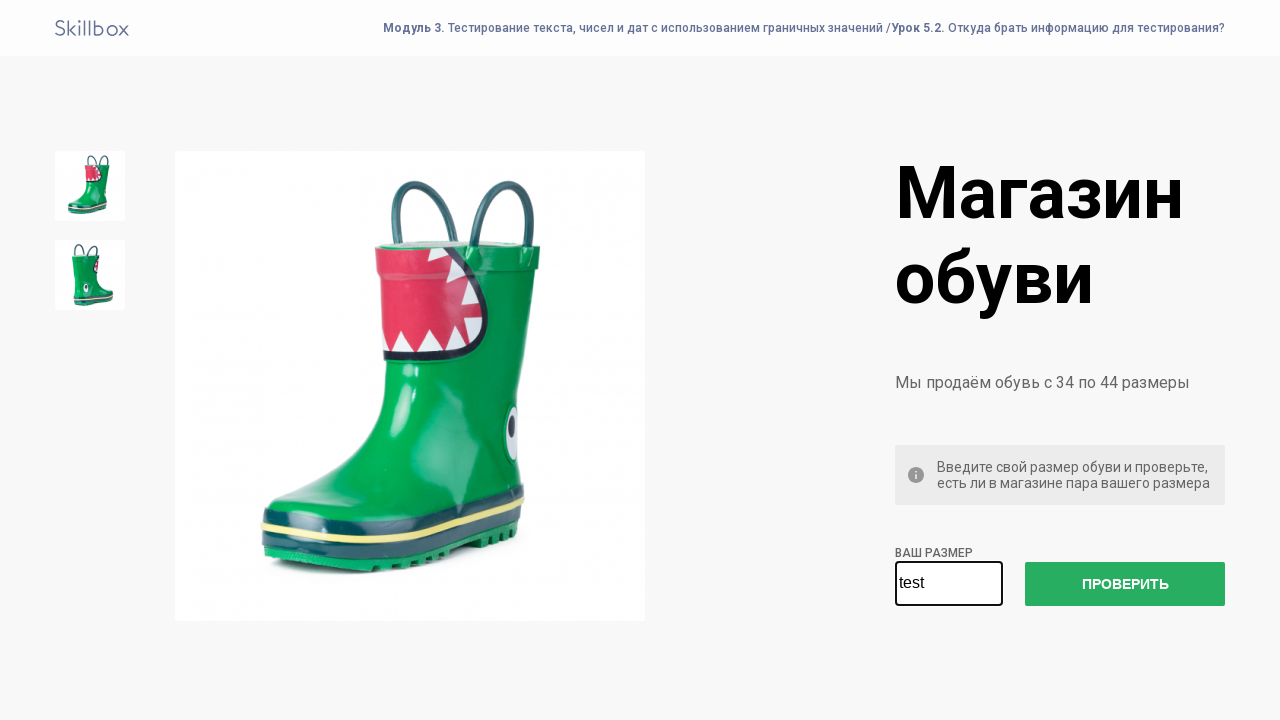

Clicked check size button at (1125, 584) on #check-size-button
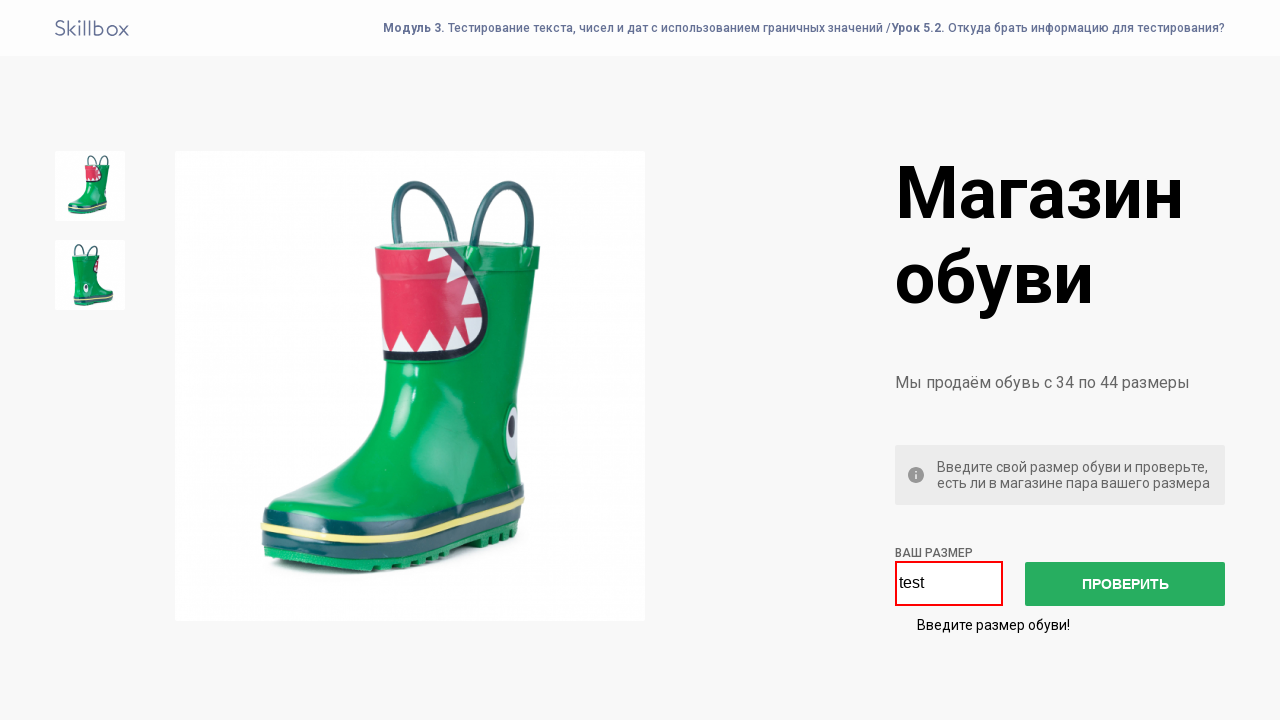

Error message appeared as expected for invalid text input
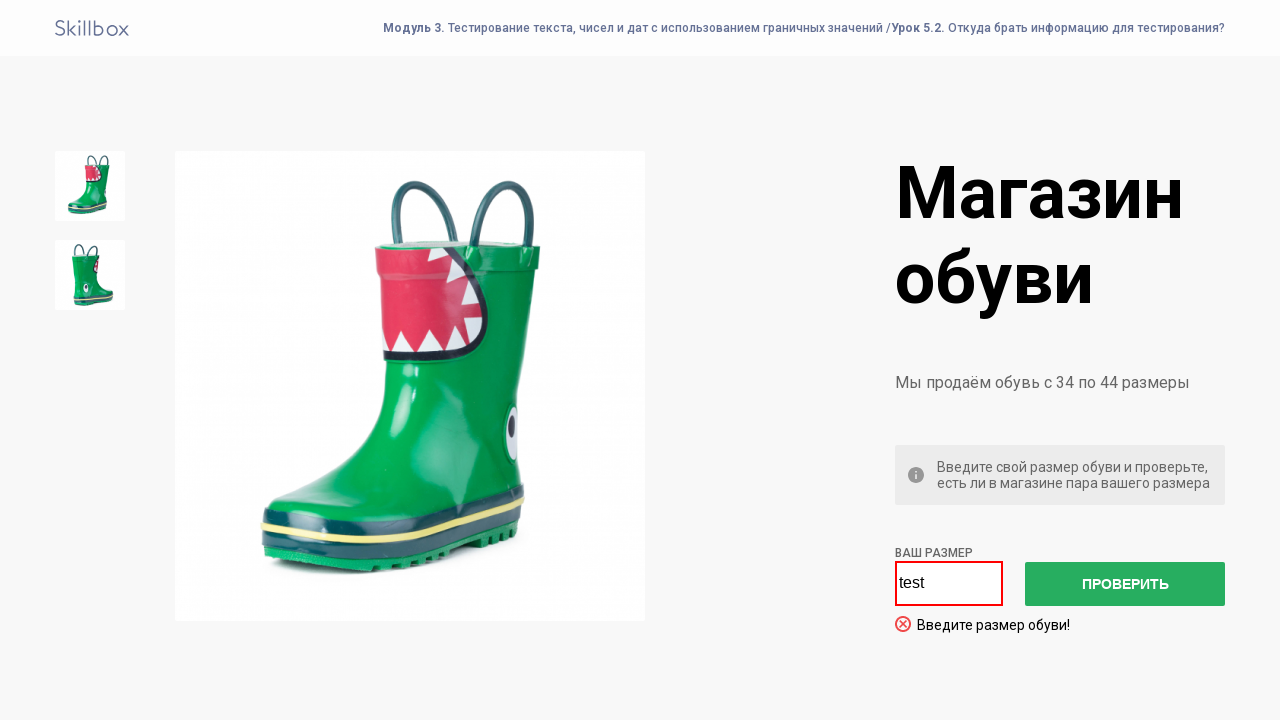

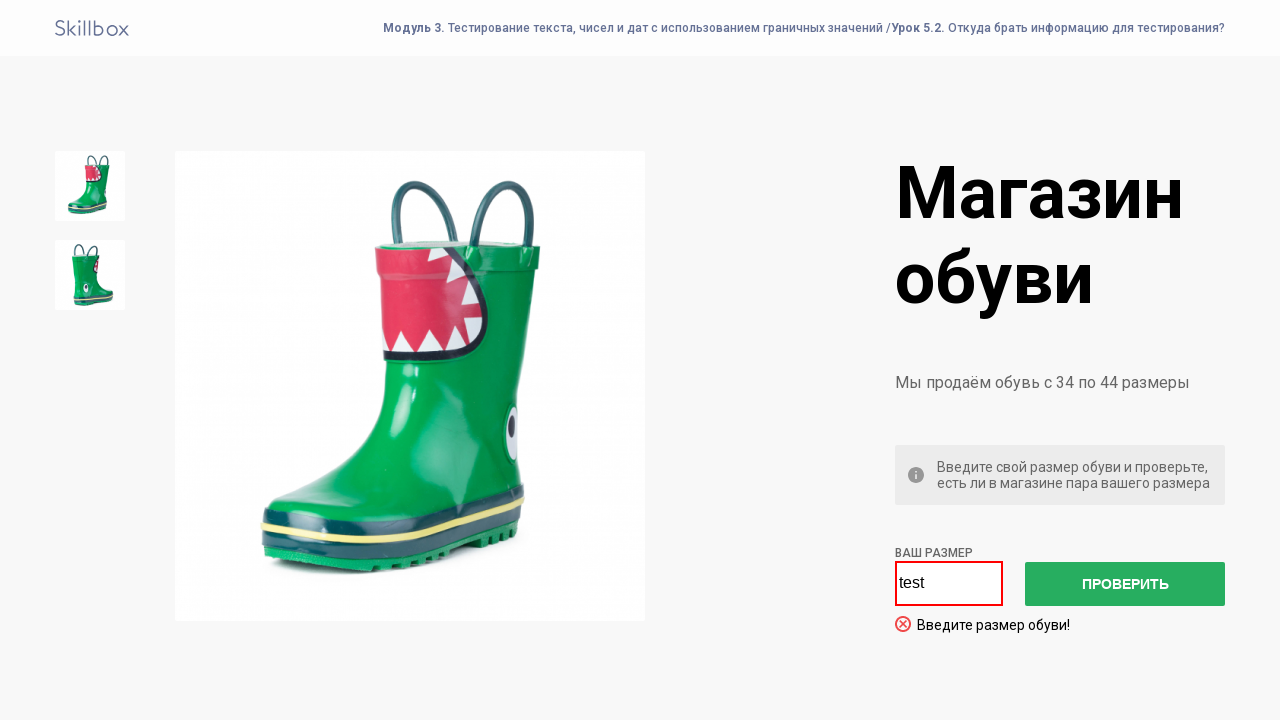